Tests multi-select with Ctrl/Cmd key by clicking individual items while holding modifier key

Starting URL: http://jqueryui.com/resources/demos/selectable/display-grid.html

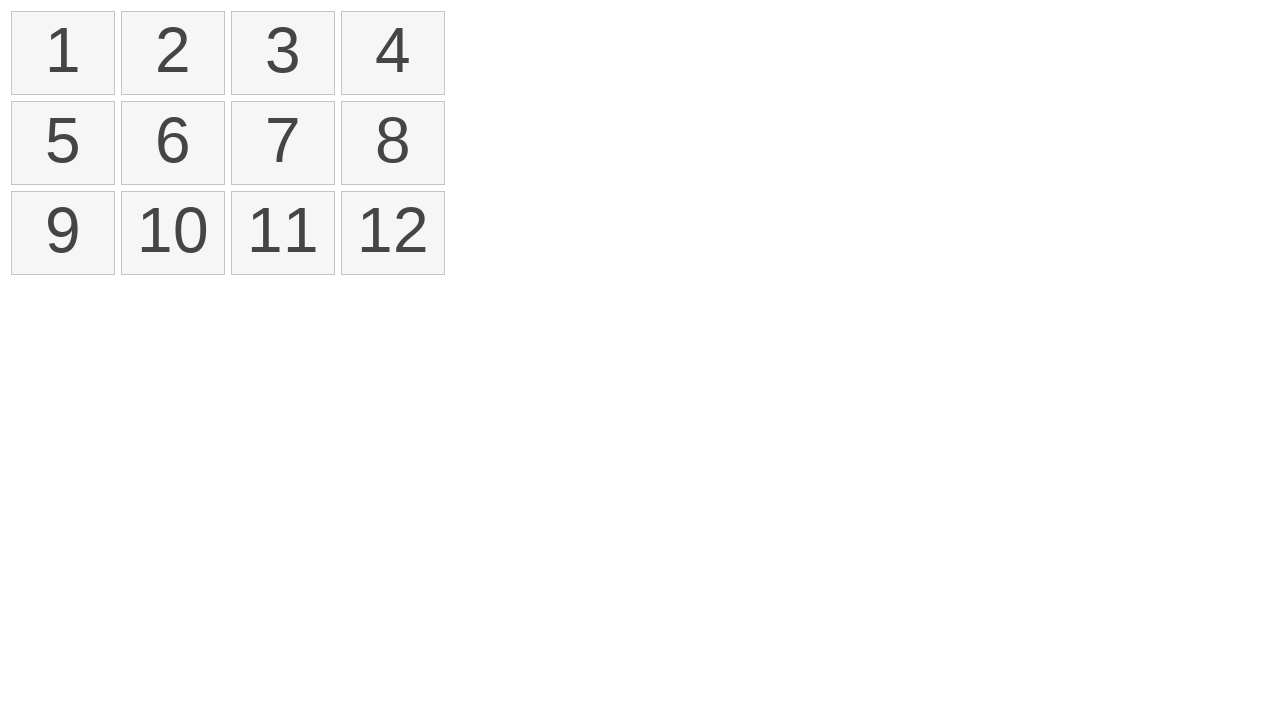

Waited for selectable items to load
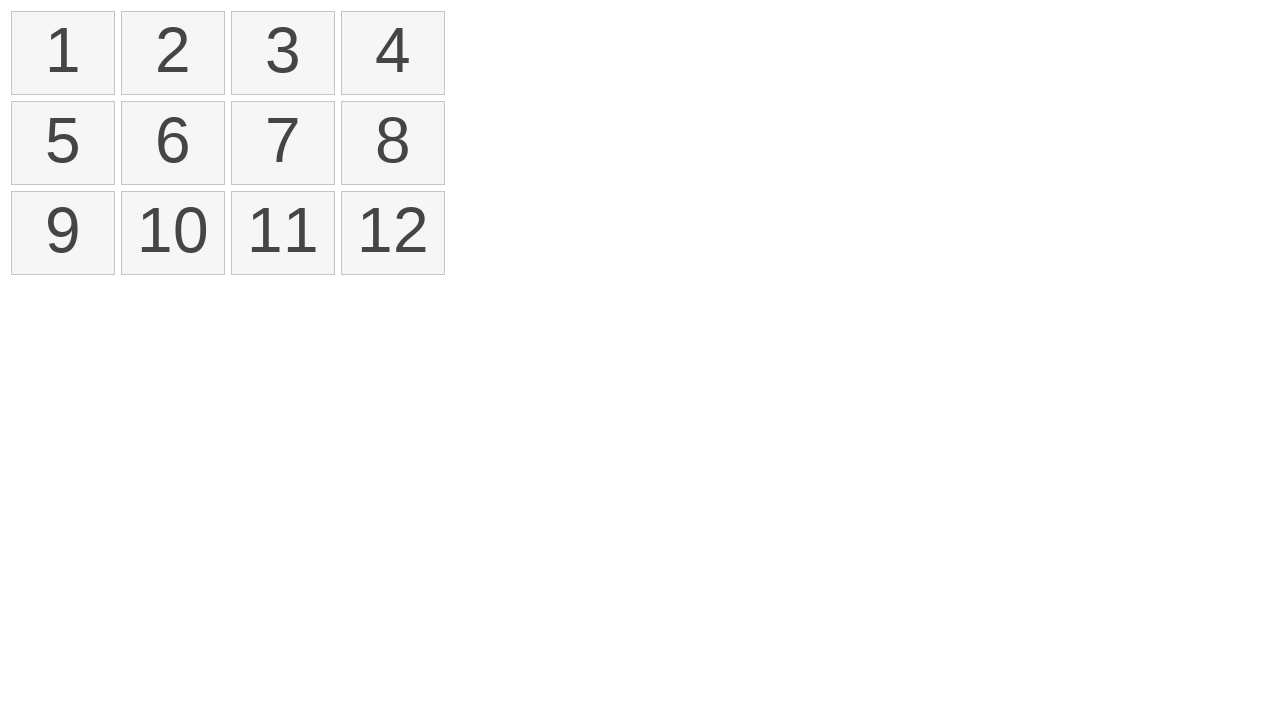

Retrieved all selectable items
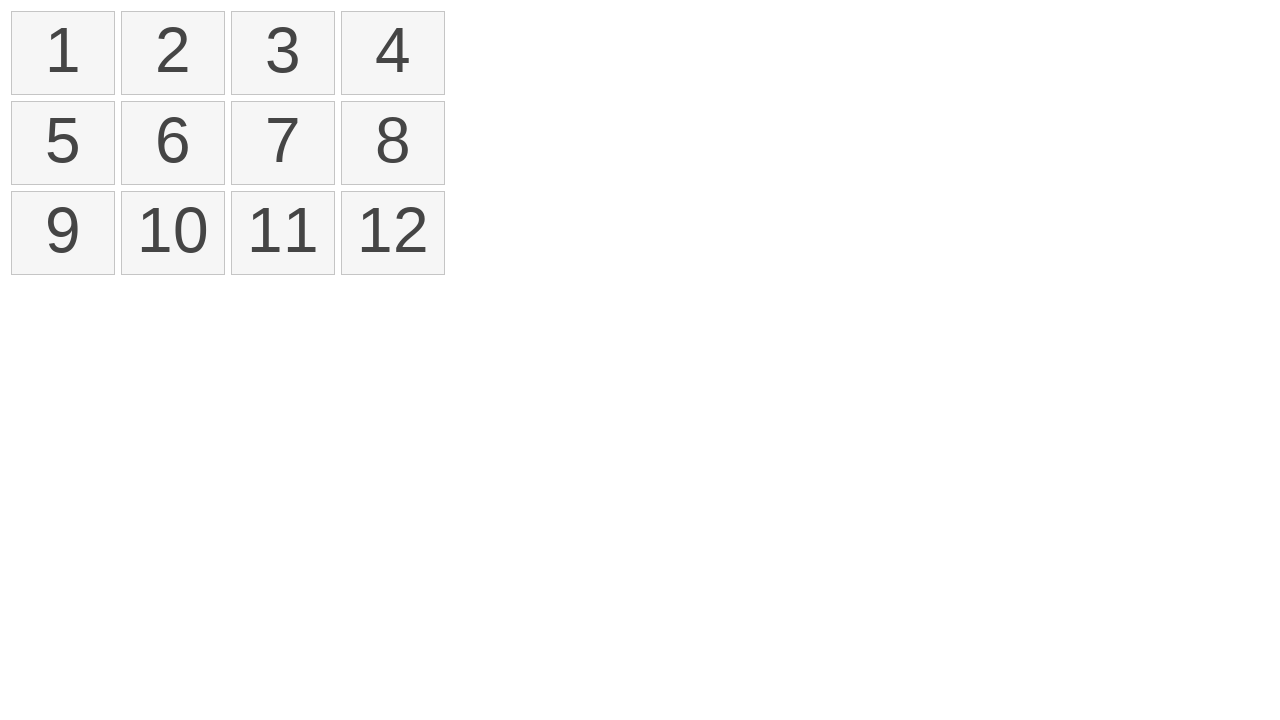

Pressed down Control key to enable multi-select mode
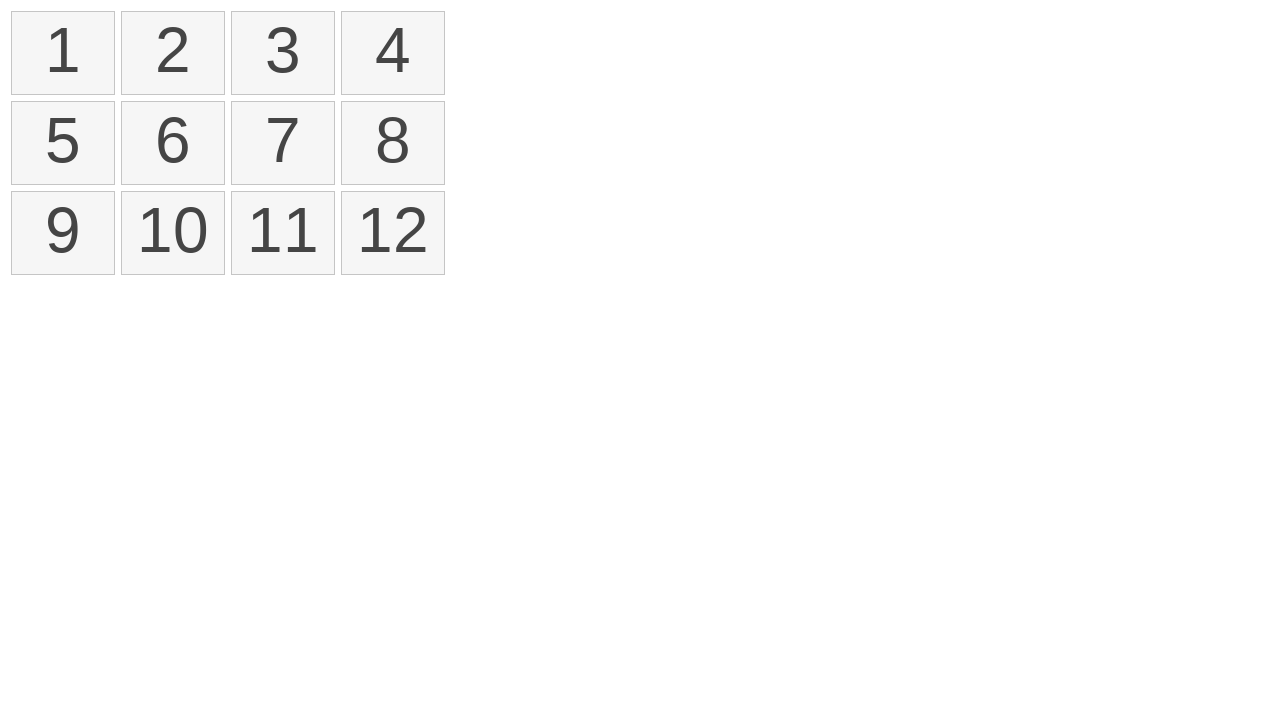

Clicked first item while holding Control at (63, 53) on .ui-selectee >> nth=0
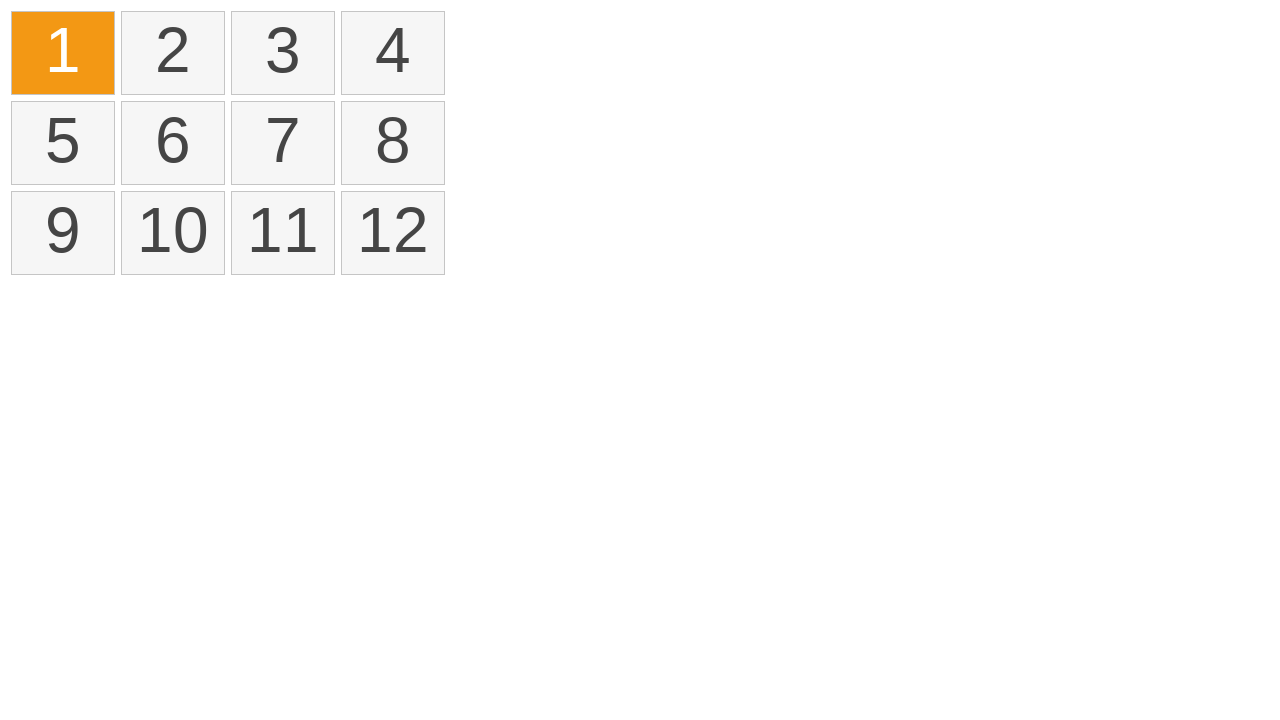

Clicked third item while holding Control at (283, 53) on .ui-selectee >> nth=2
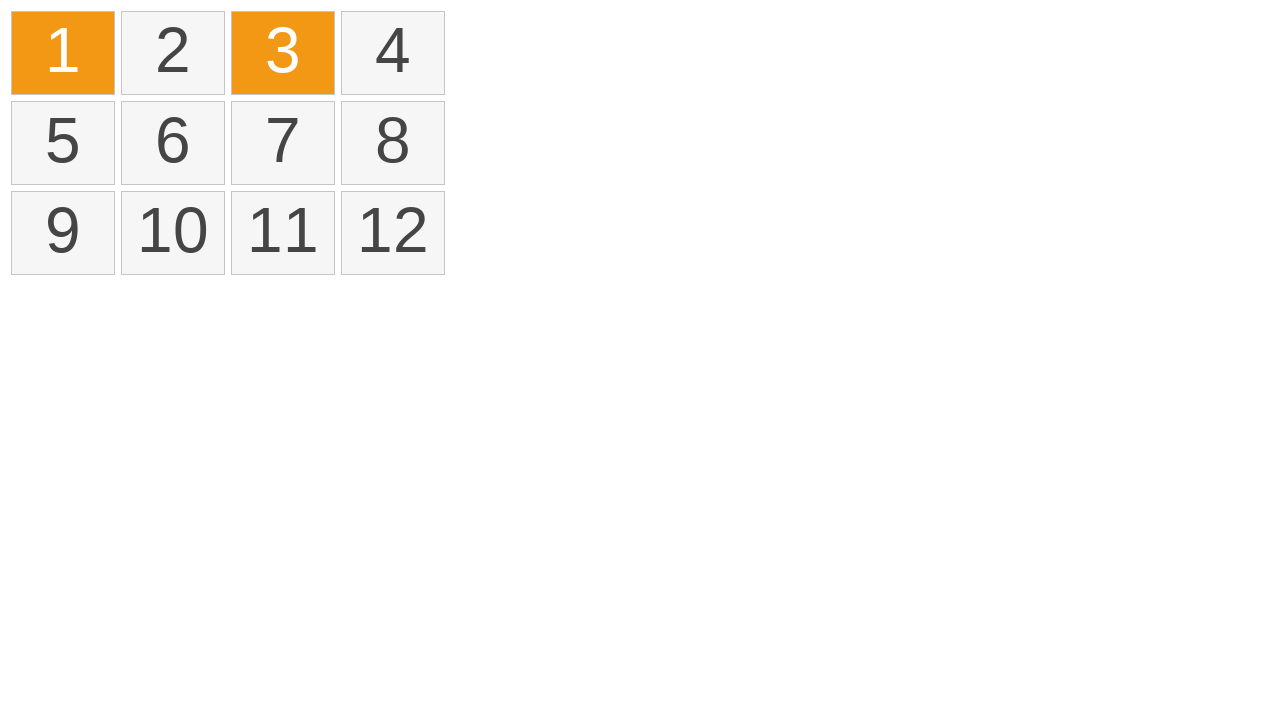

Clicked sixth item while holding Control at (173, 143) on .ui-selectee >> nth=5
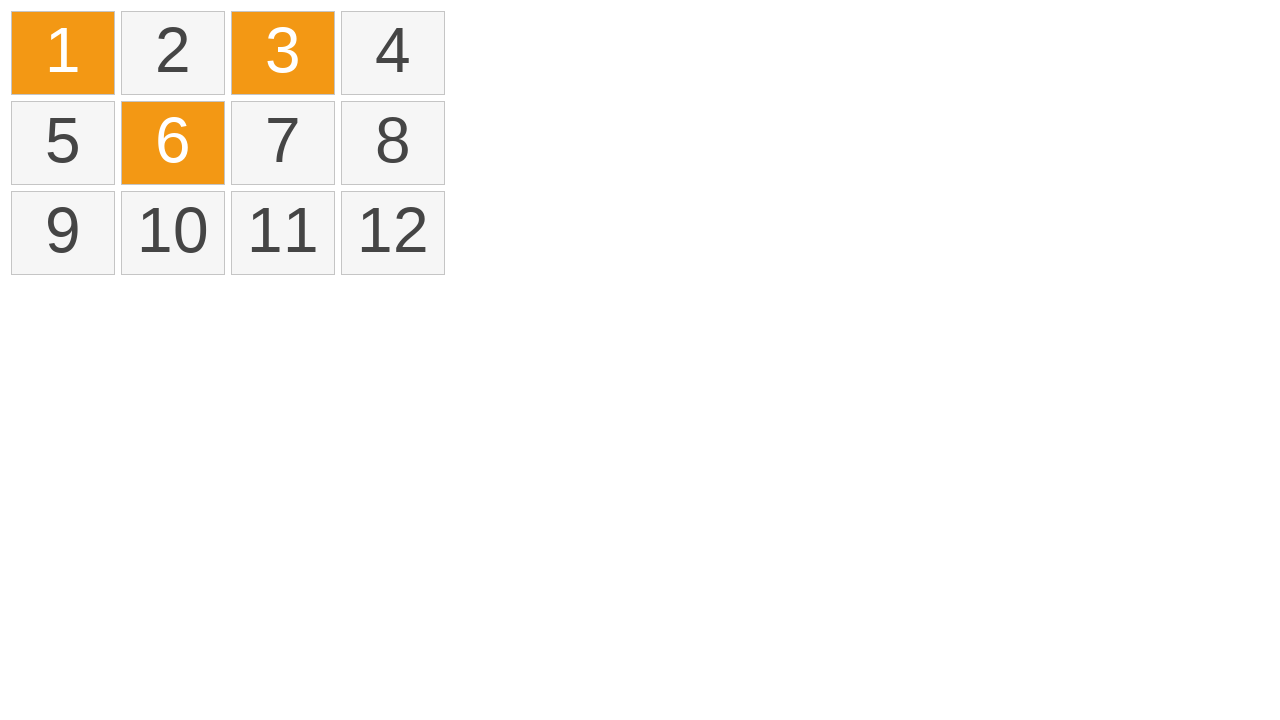

Clicked eleventh item while holding Control at (283, 233) on .ui-selectee >> nth=10
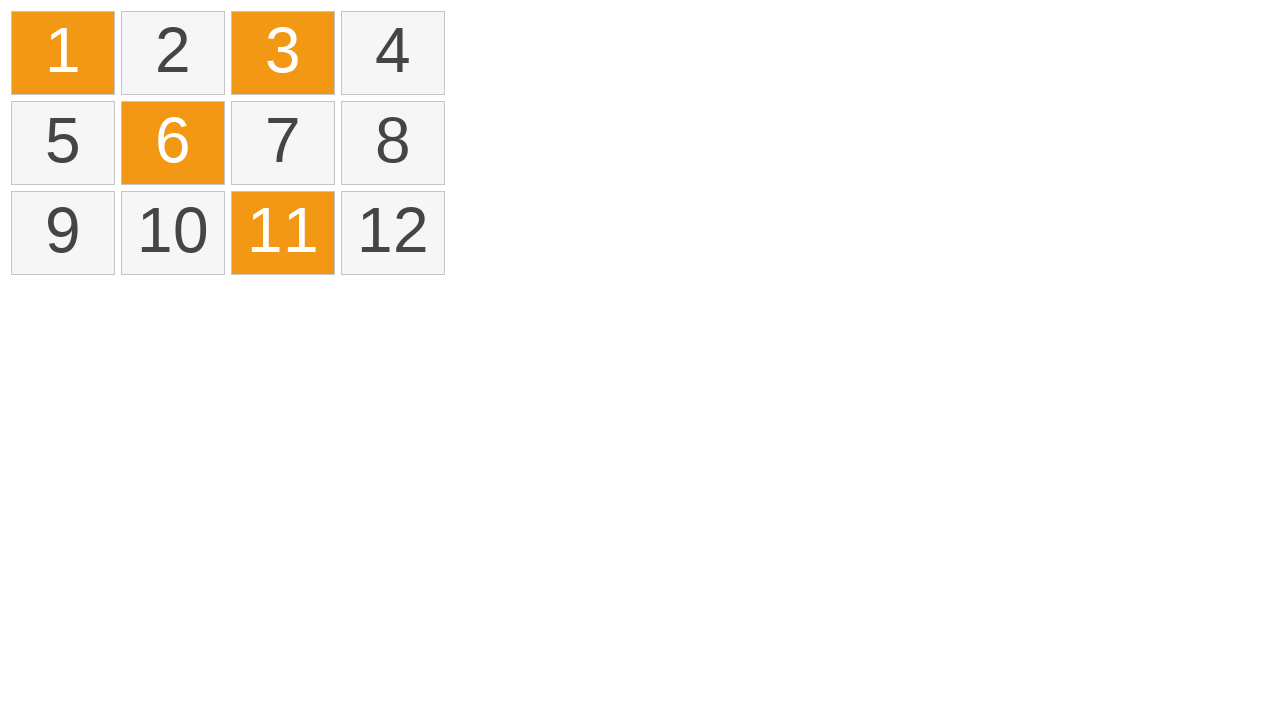

Released Control key
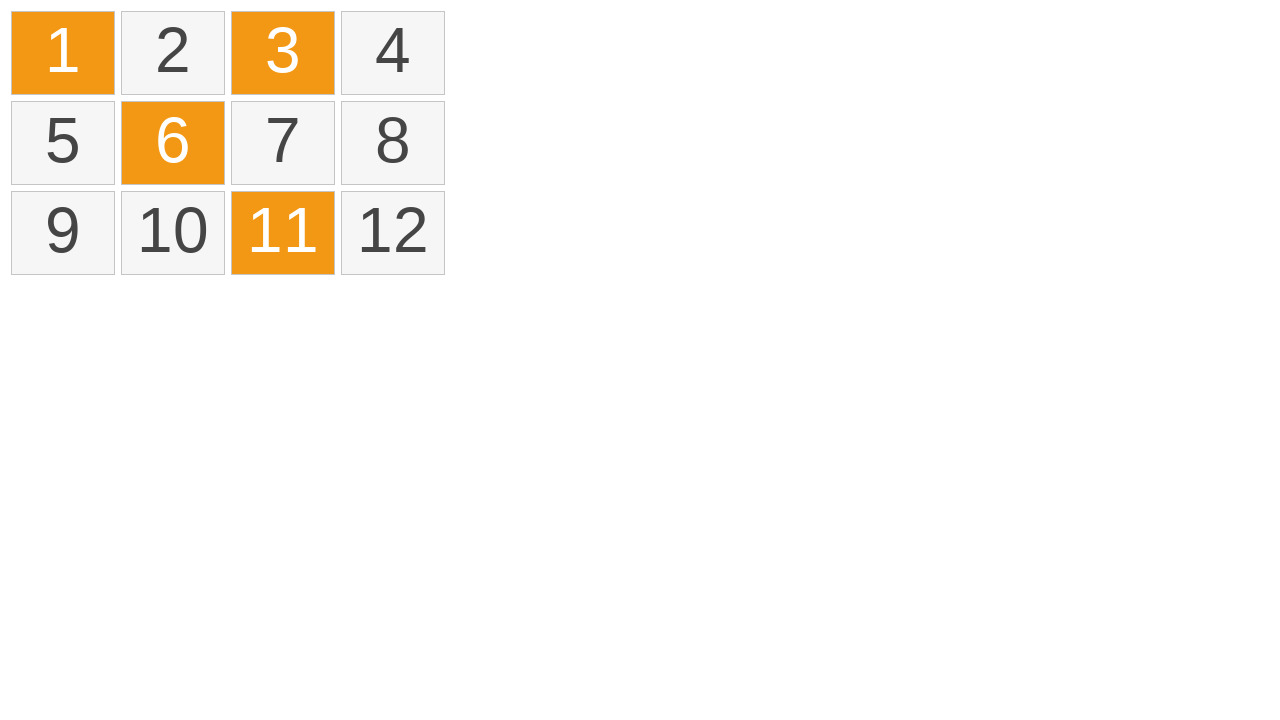

Verified that exactly 4 items are selected
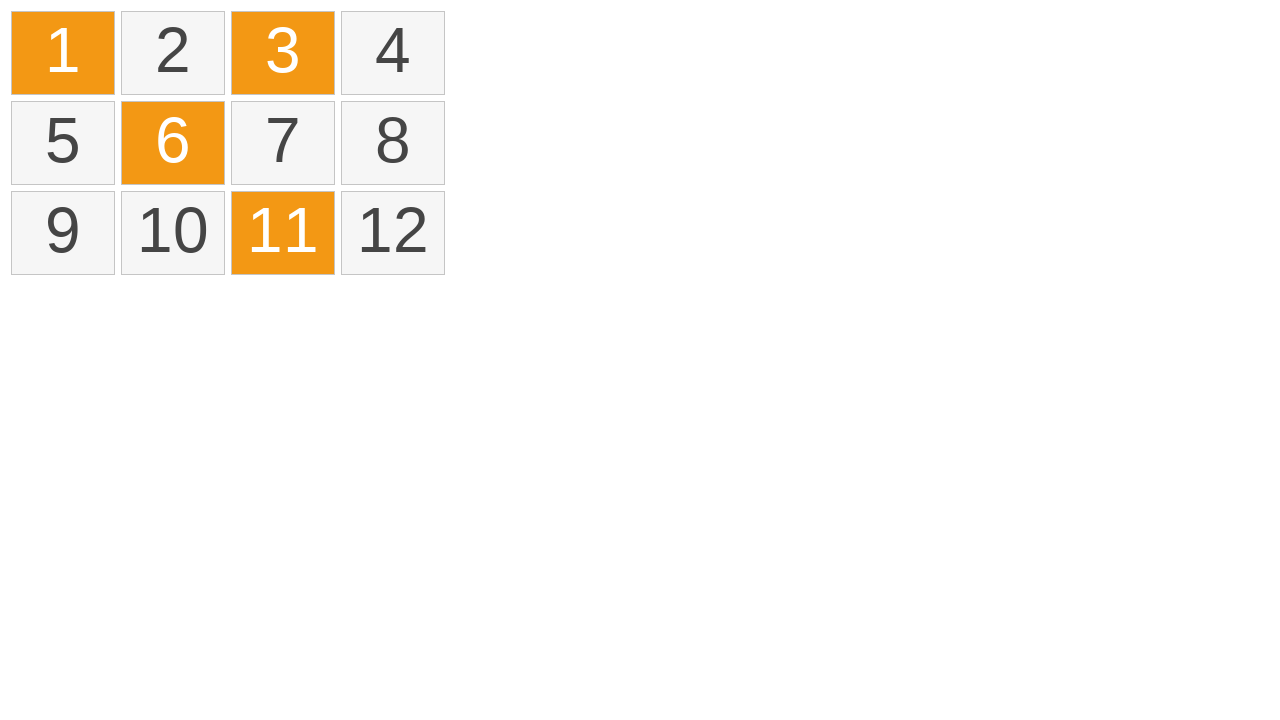

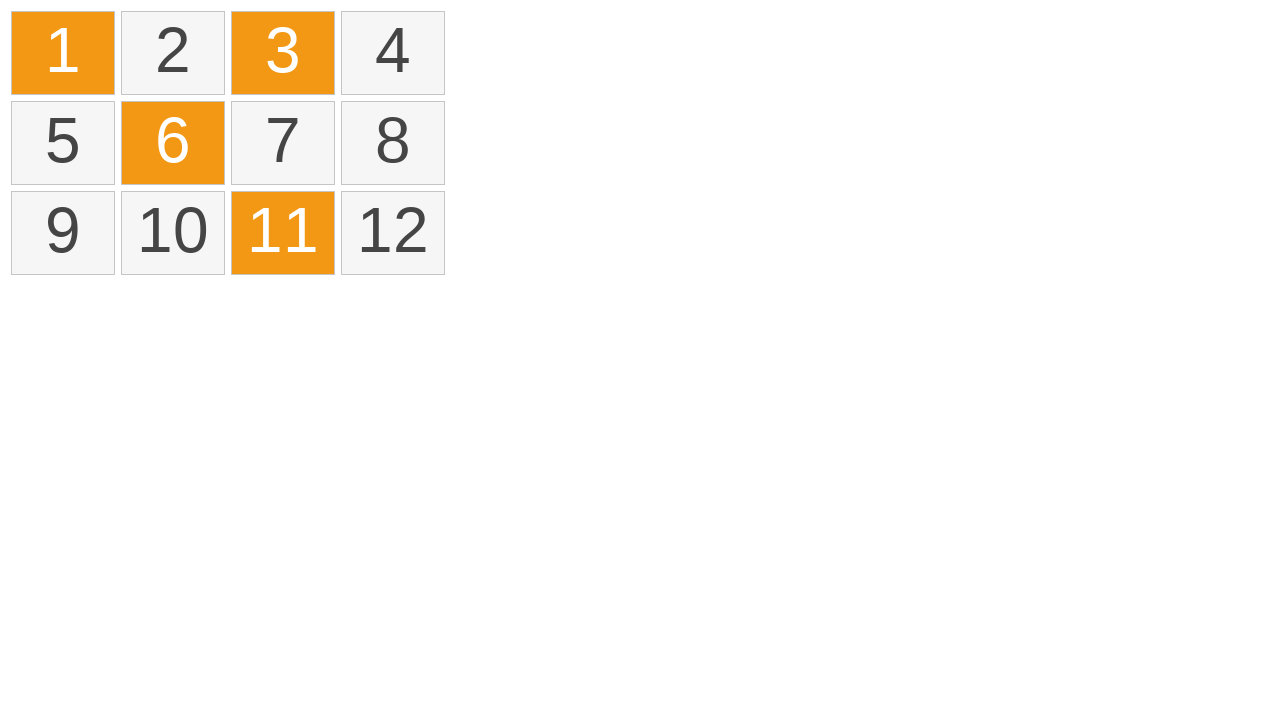